Tests drag and drop functionality by dragging an element from one position to another on the Selenium demo page

Starting URL: https://selenium.dev/selenium/web/mouse_interaction.html

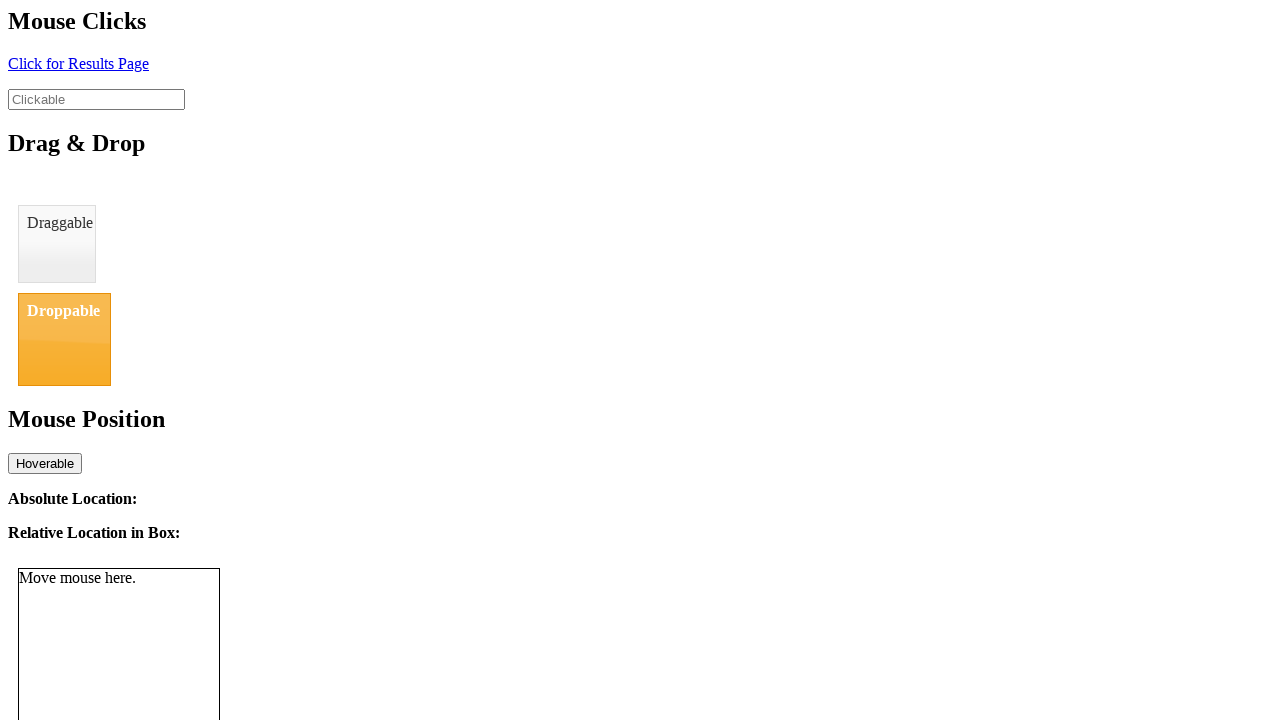

Navigated to Selenium mouse interaction demo page
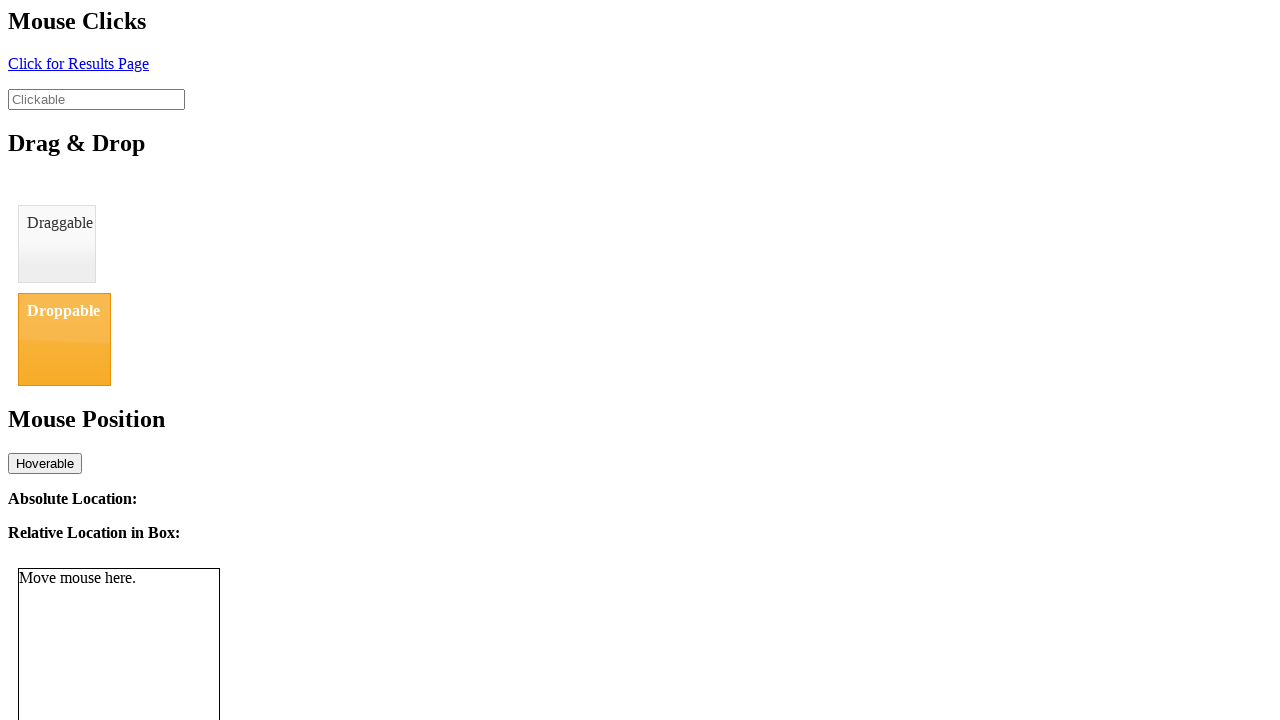

Located the draggable element
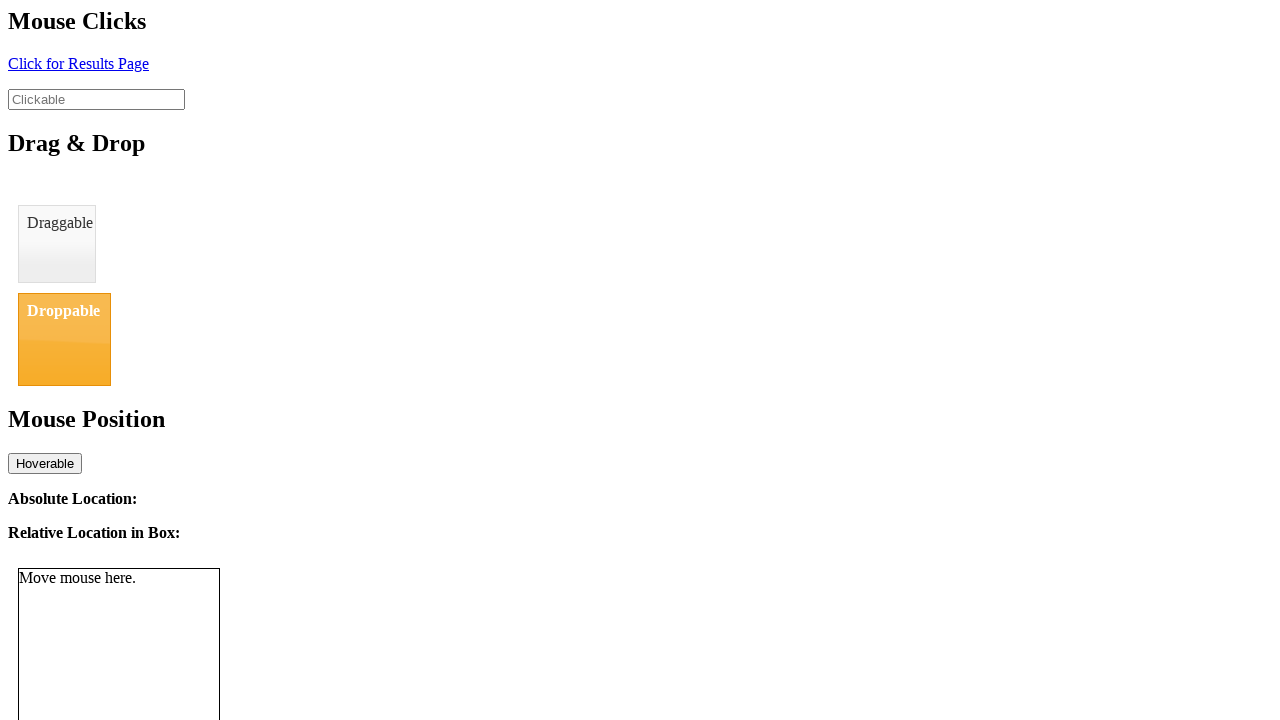

Located the droppable target element
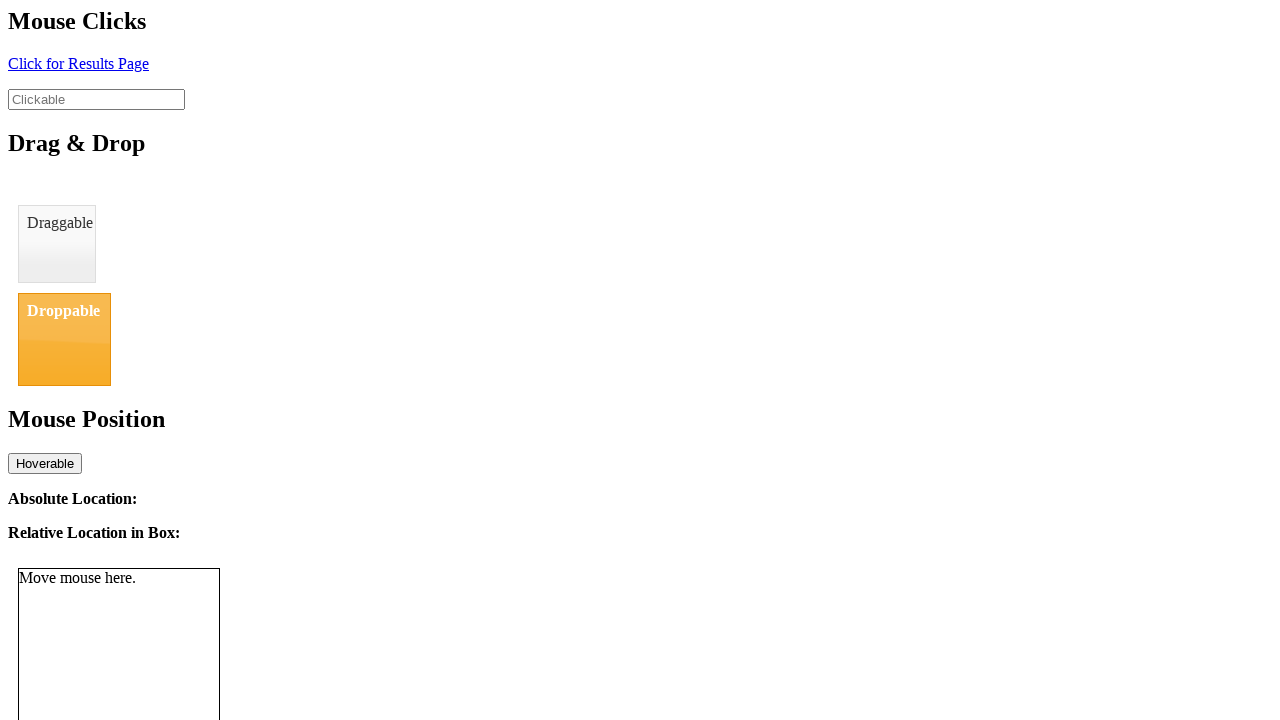

Dragged element from draggable position to droppable target at (64, 339)
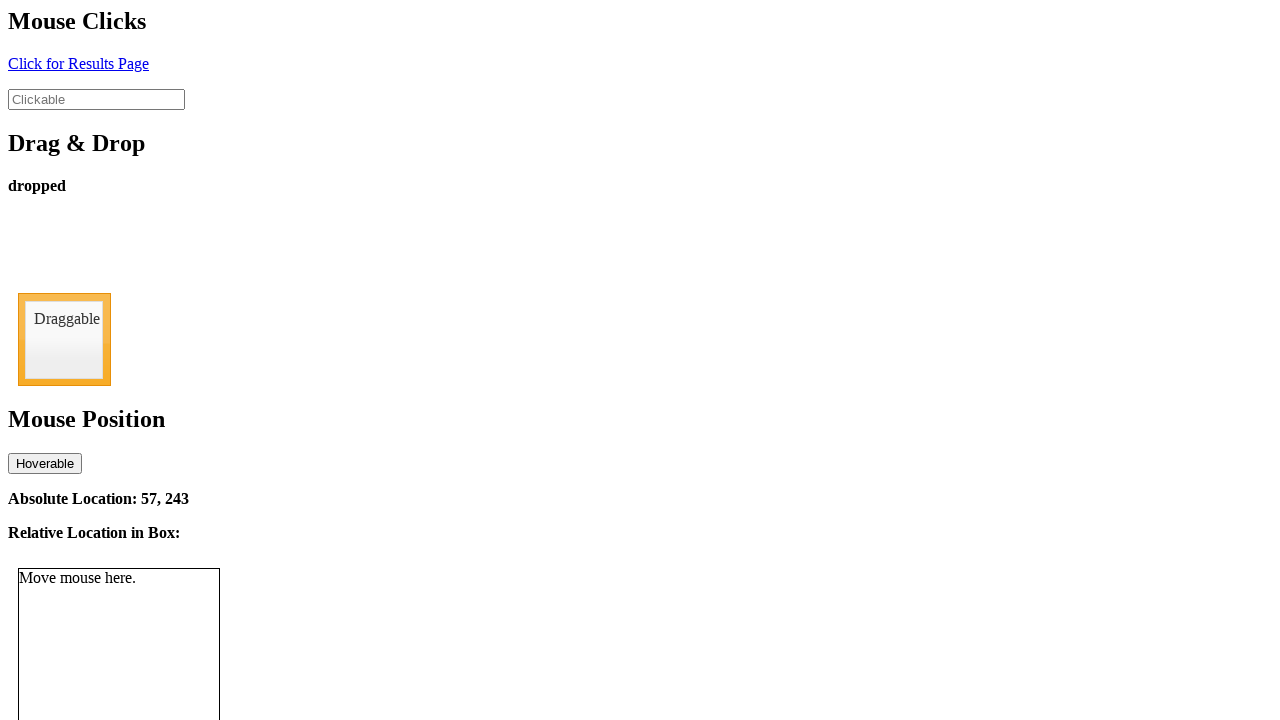

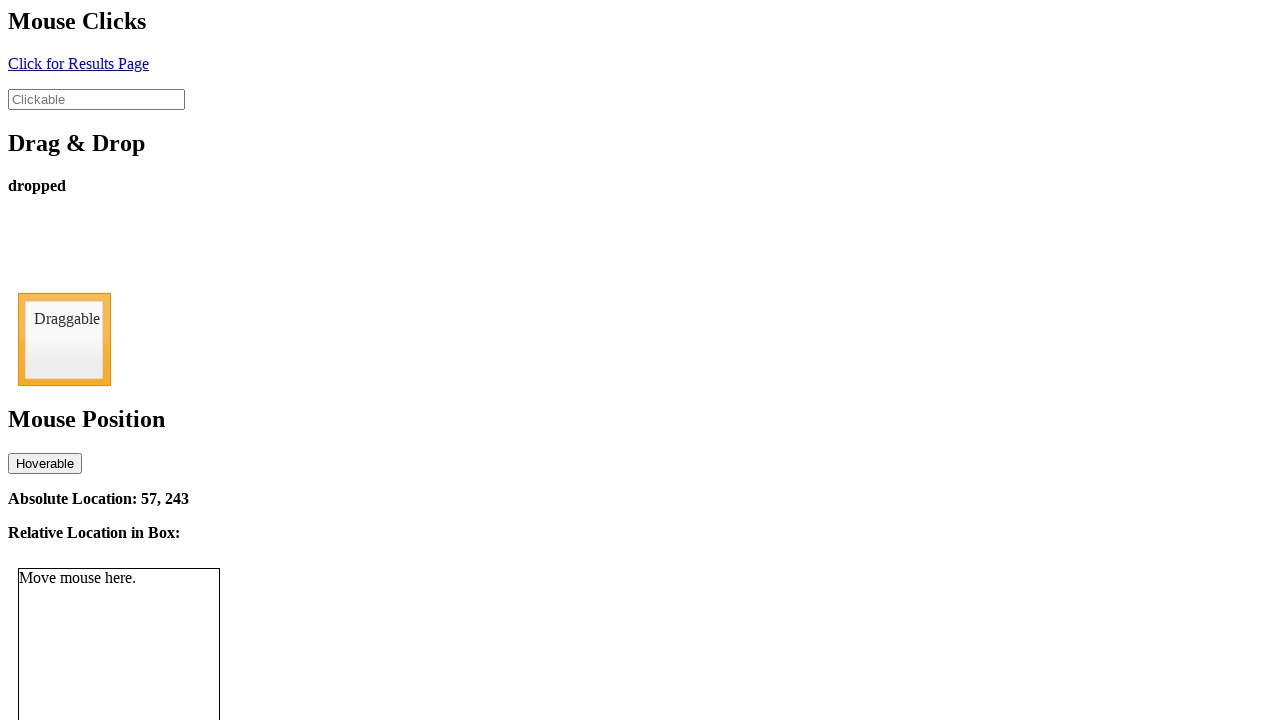